Tests navigation through the Shifting Content section by clicking on links and verifying menu elements are displayed on the page

Starting URL: https://the-internet.herokuapp.com/

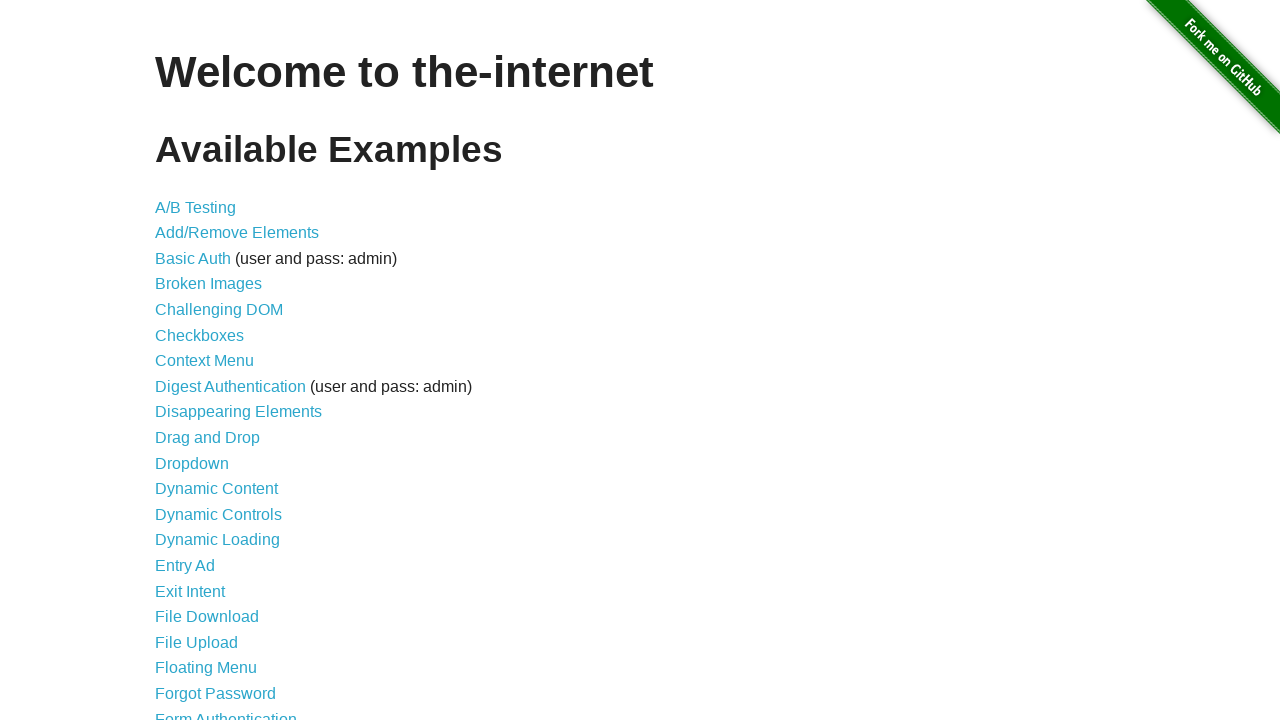

Clicked on 'Shifting Content' link at (212, 523) on text=Shifting Content
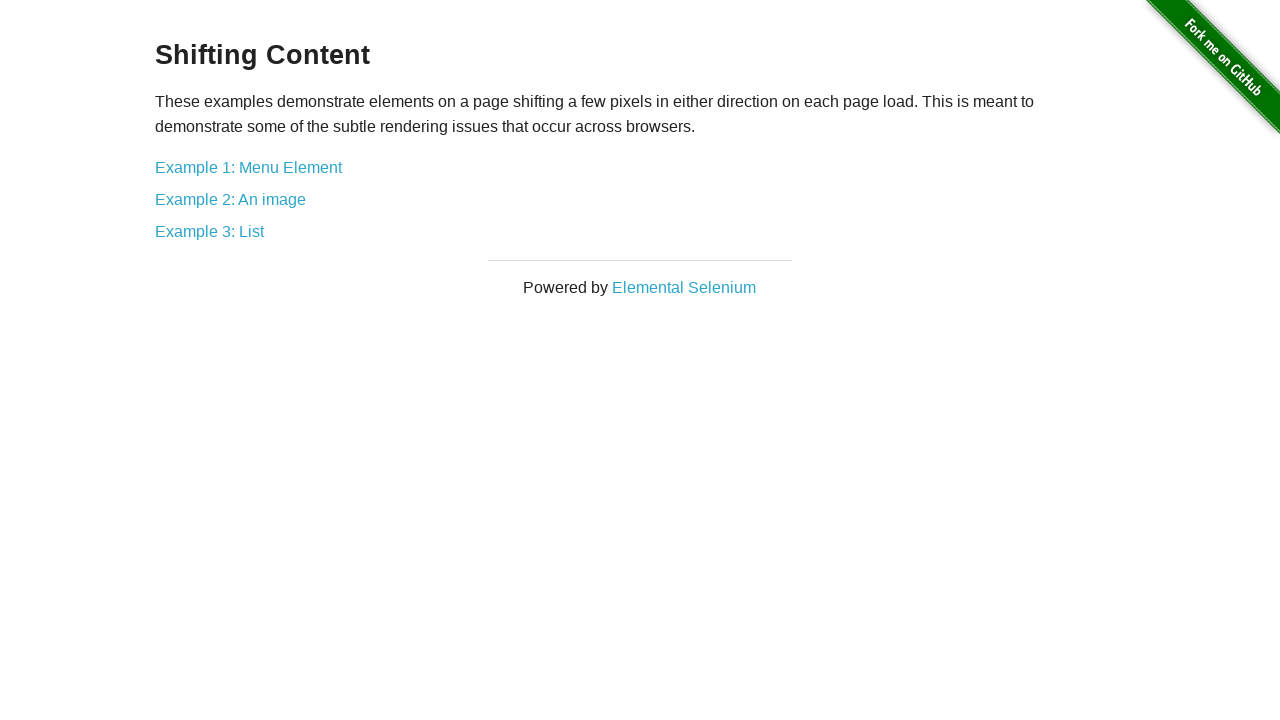

Clicked on 'Example 1: Menu Element' link at (248, 167) on text=Example 1: Menu Element
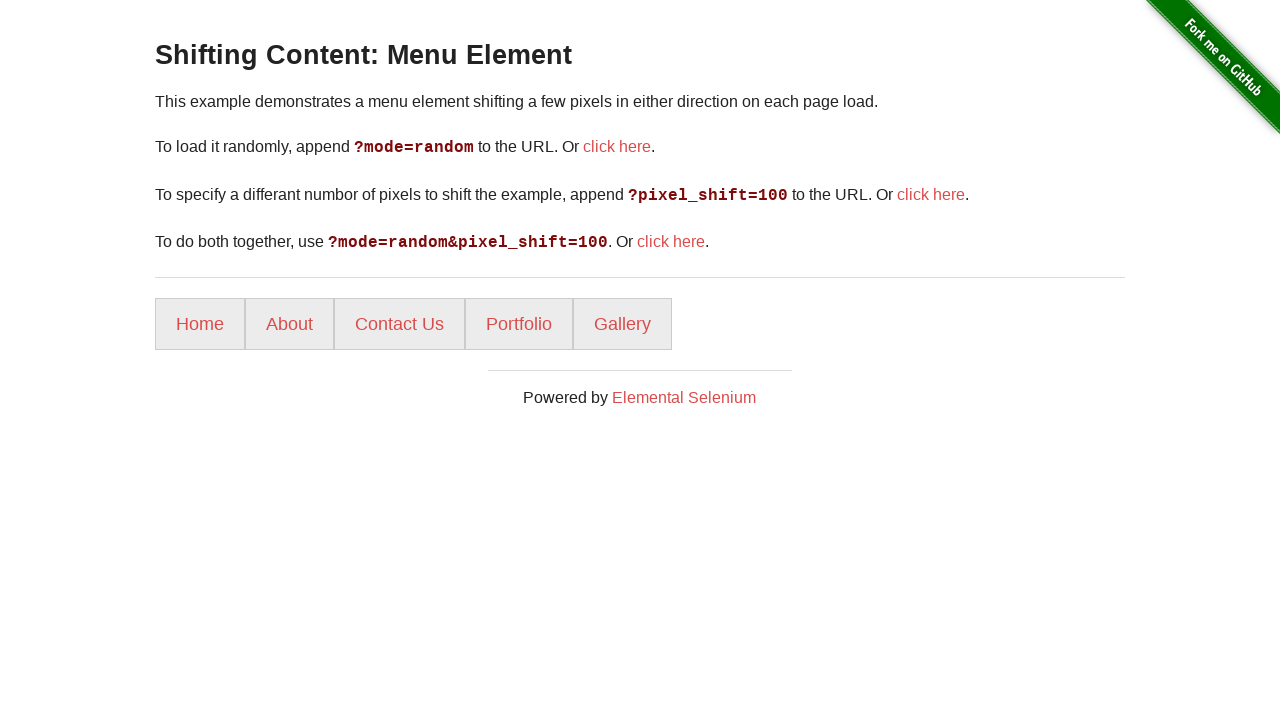

Menu items loaded and verified with li selector
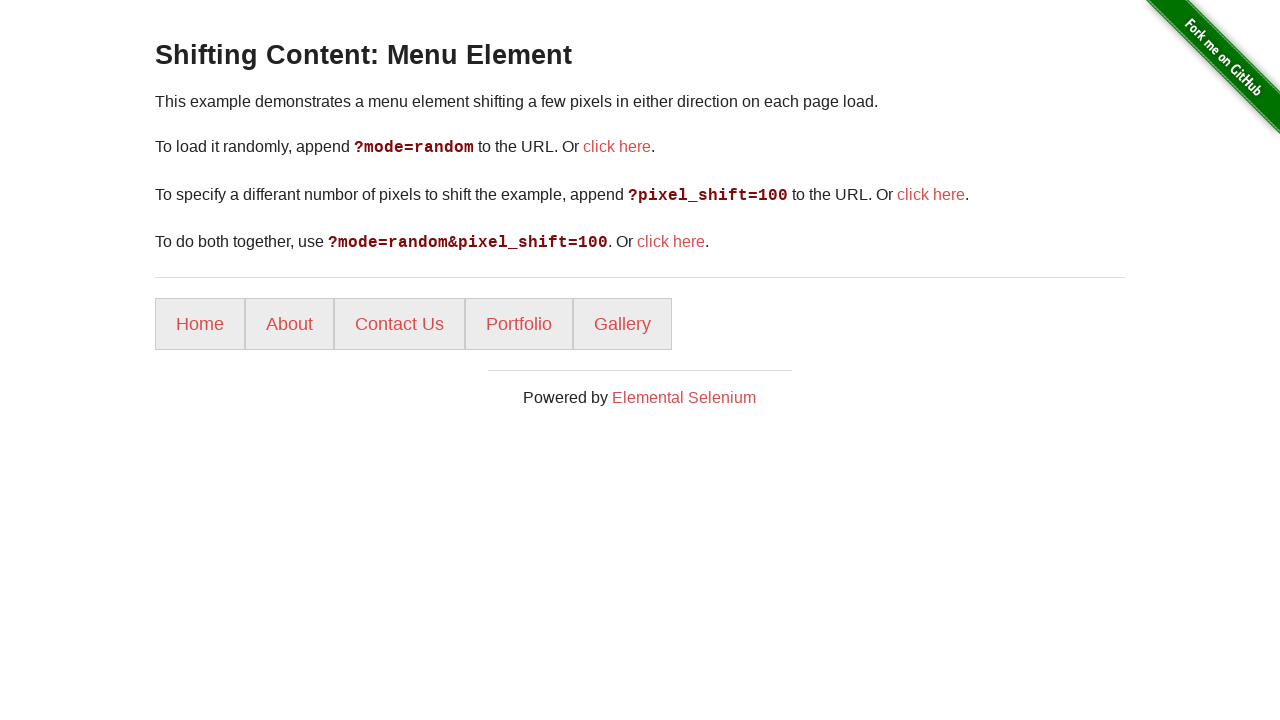

Retrieved menu items count: 5
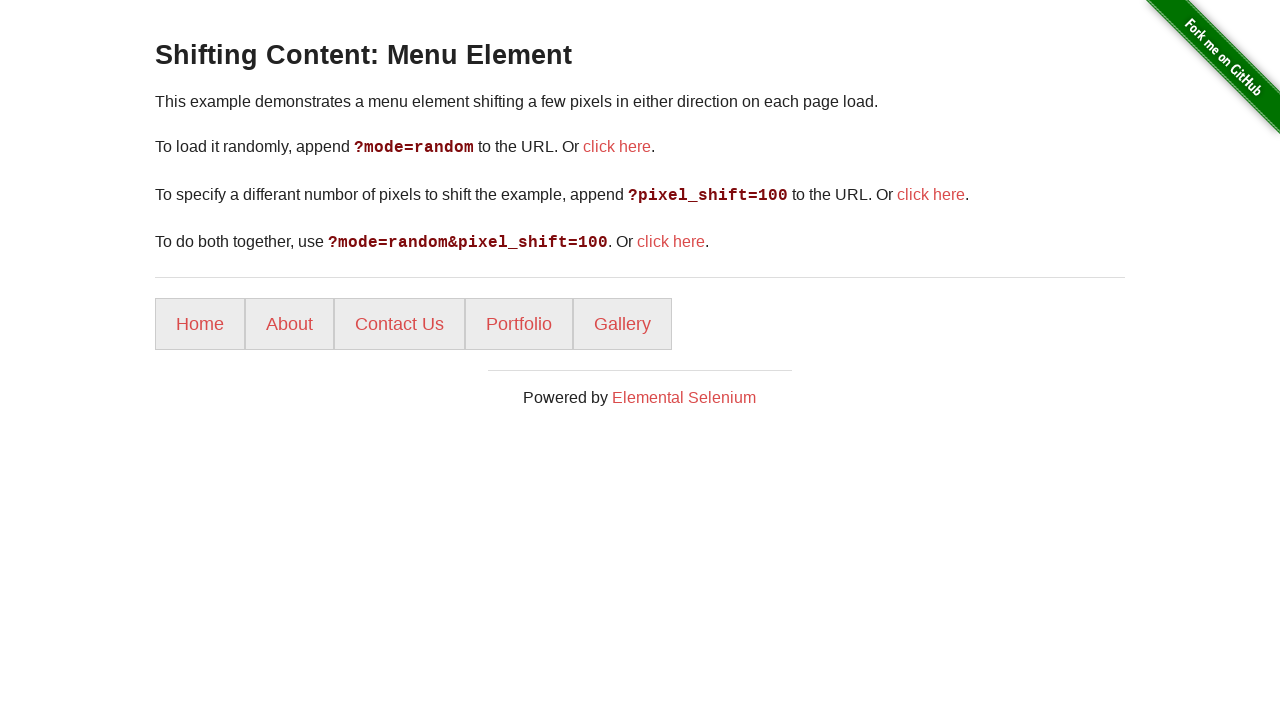

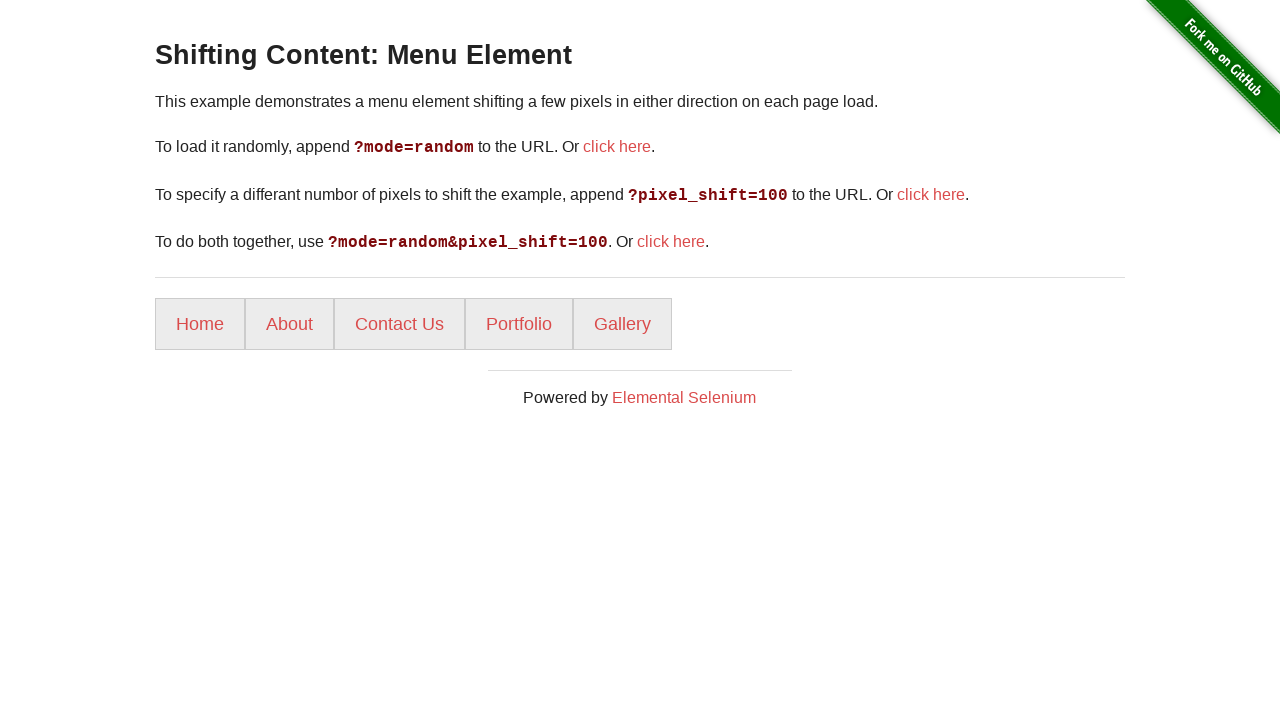